Basic smoke test that navigates to the Automation Exercise website and verifies the page loads correctly by checking the URL

Starting URL: https://automationexercise.com/

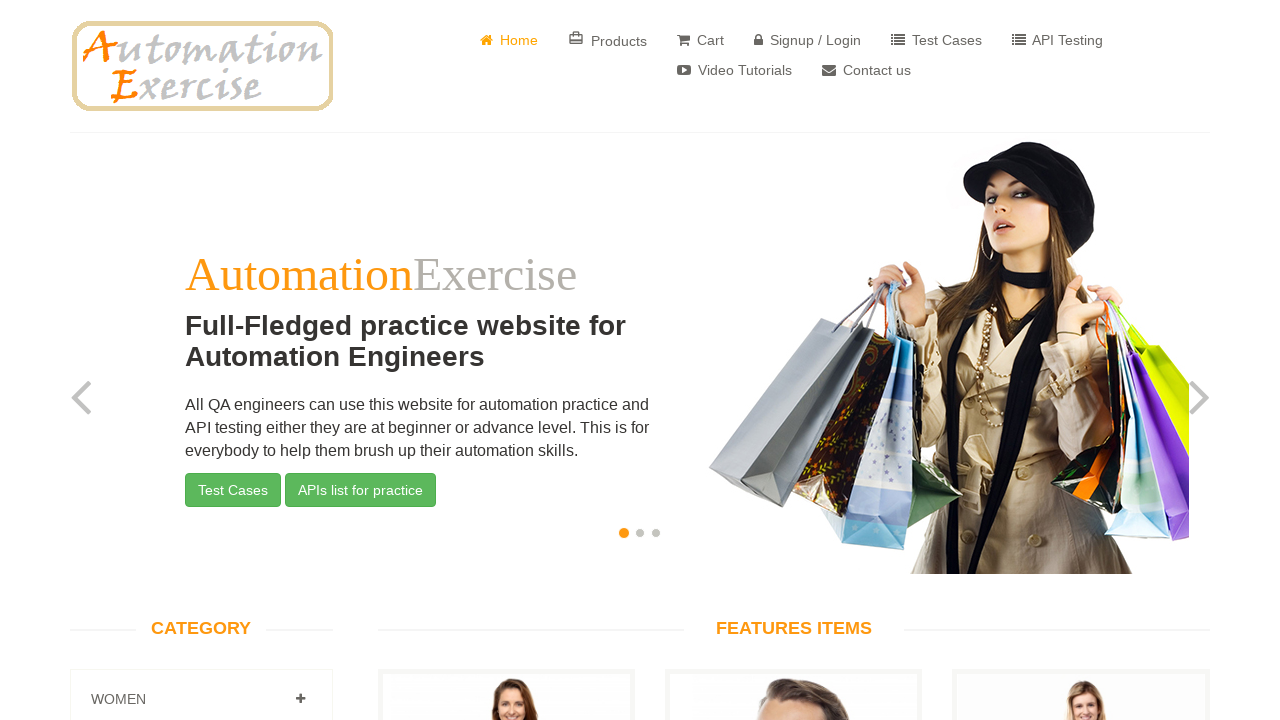

Waited for page to reach domcontentloaded state
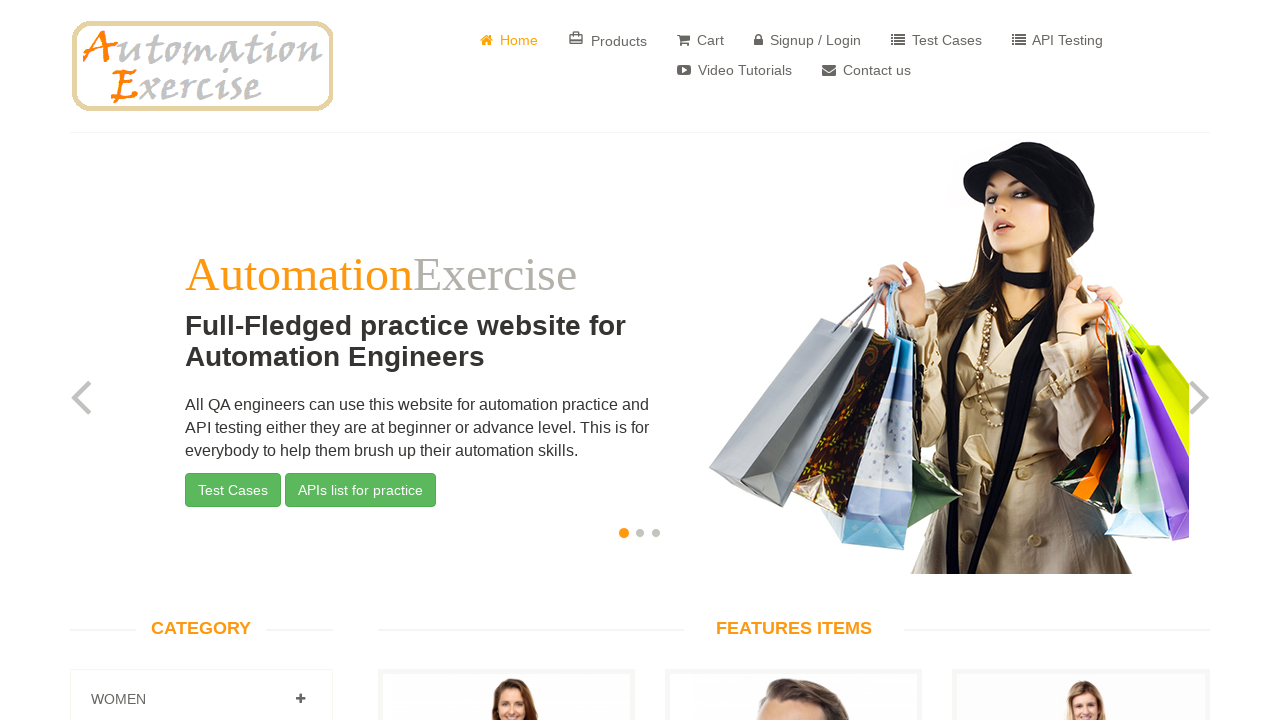

Verified that current URL matches expected URL https://automationexercise.com/
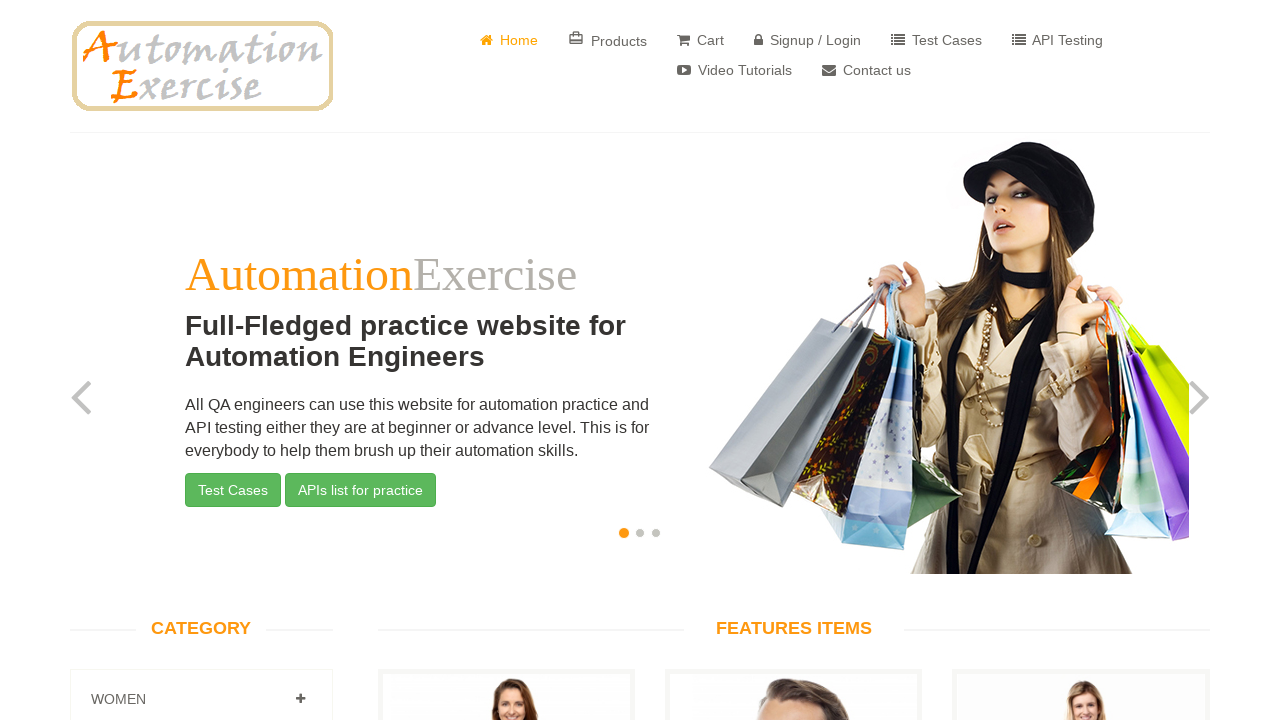

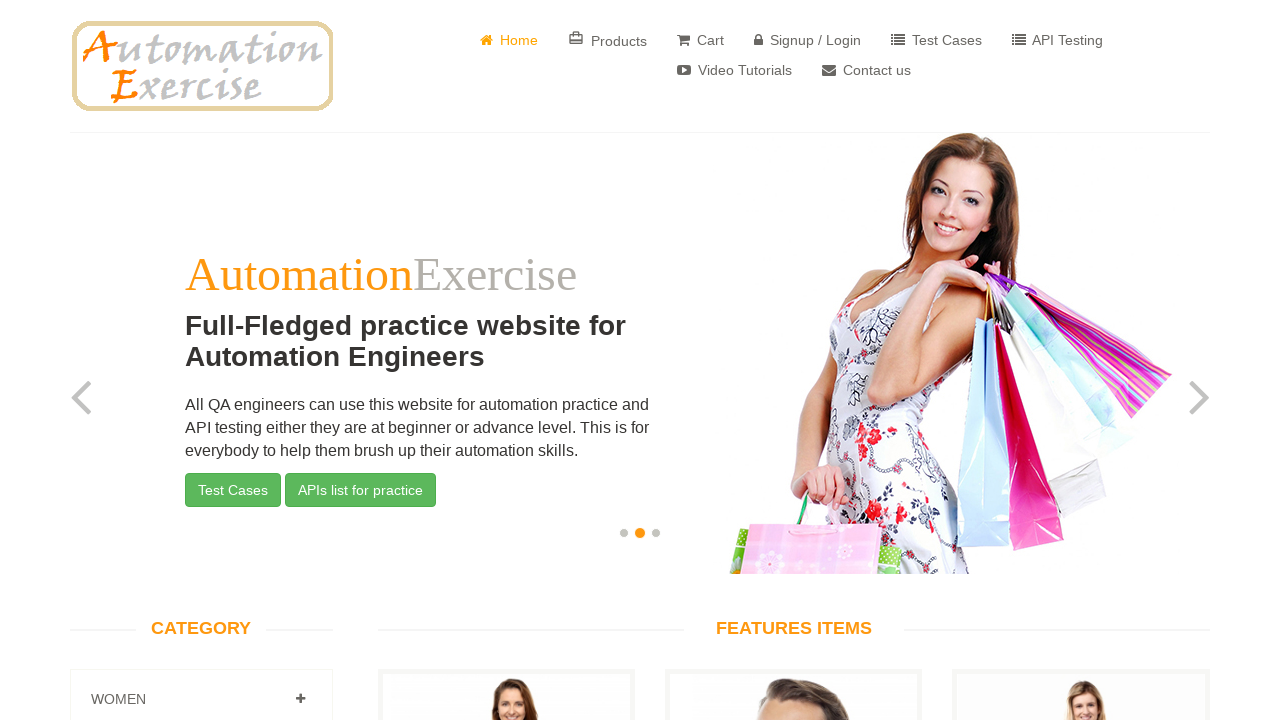